Visual regression test that loads a page and captures the body element for screenshot comparison. The Playwright version navigates to the page and waits for the body element to be visible.

Starting URL: https://ru.4game.com/summon/

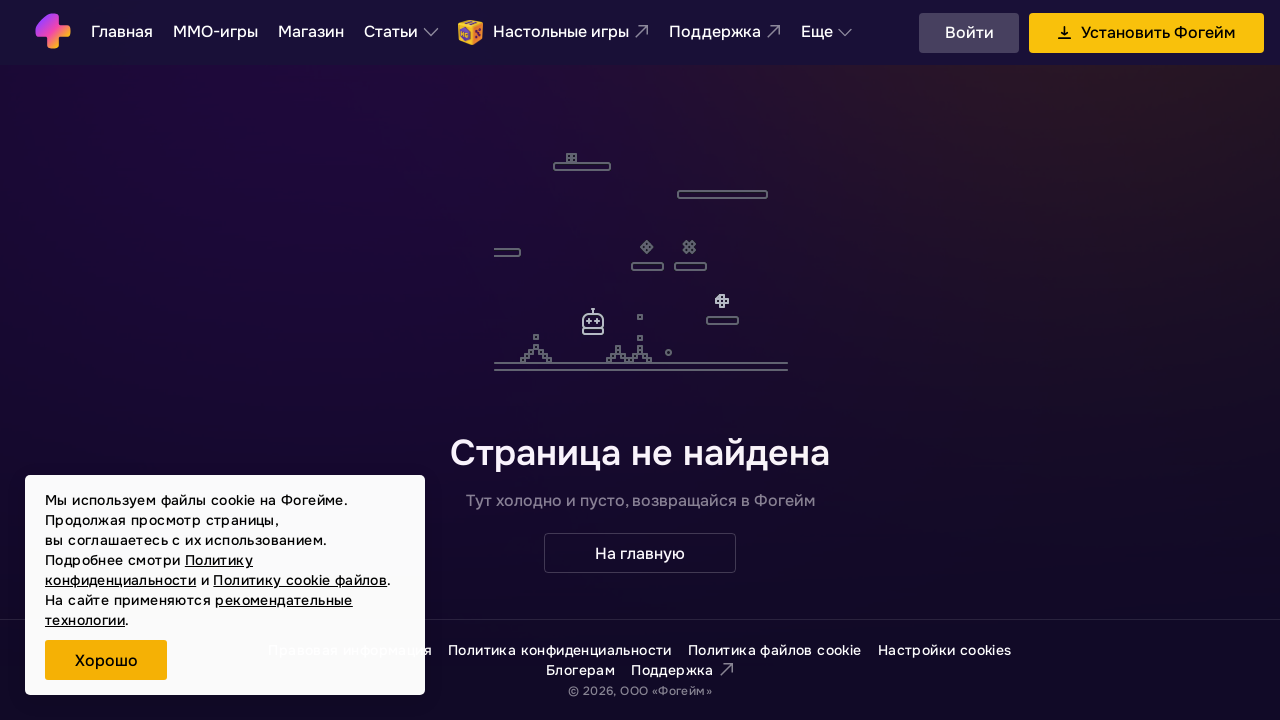

Body element is visible and ready
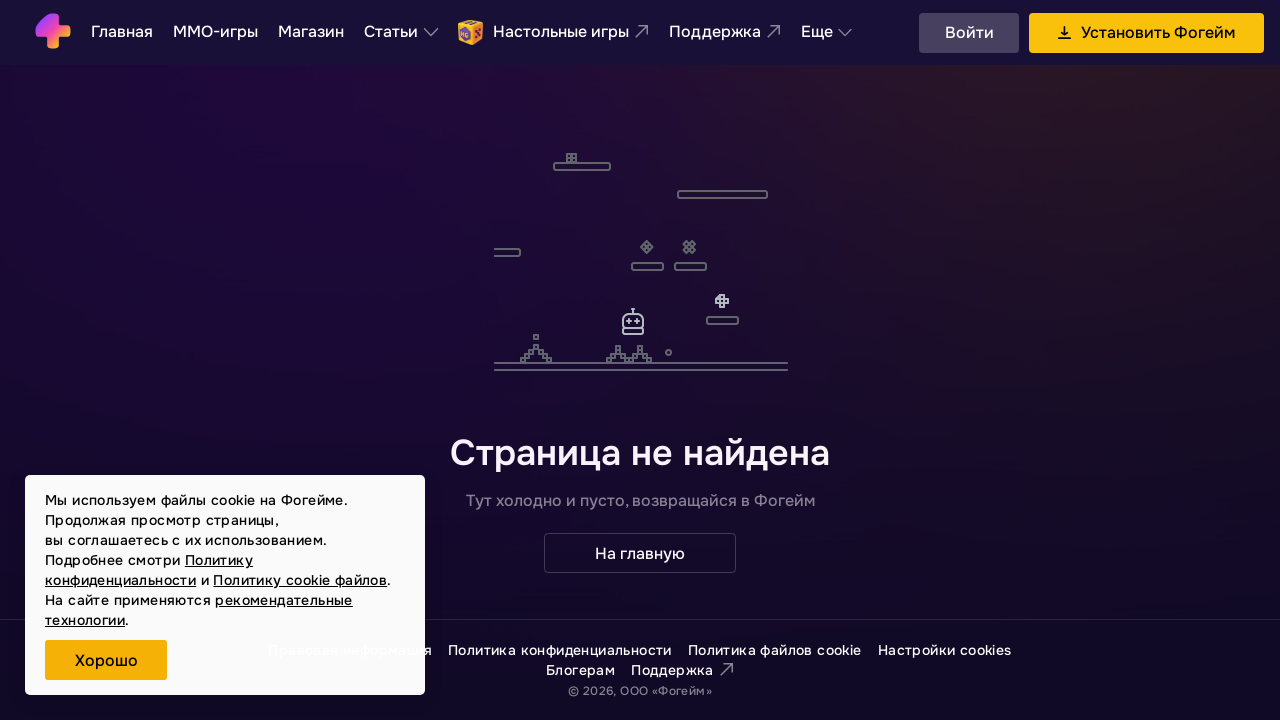

Page fully loaded with network idle state
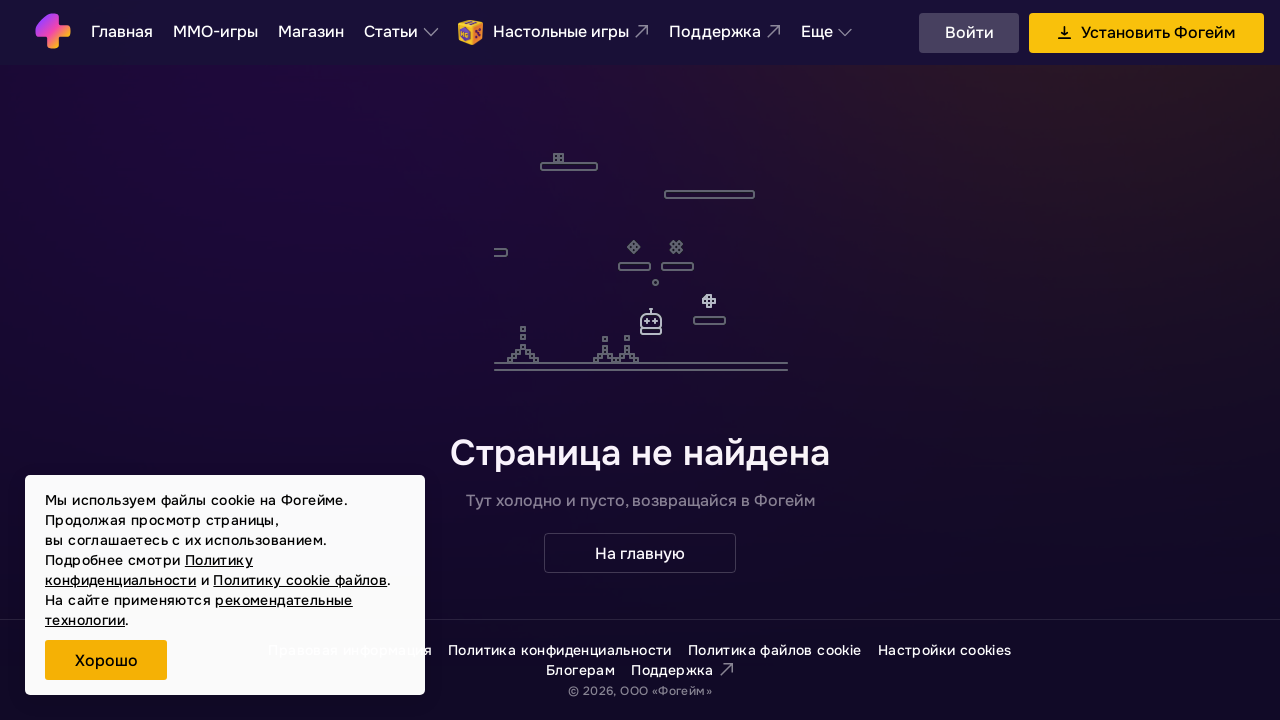

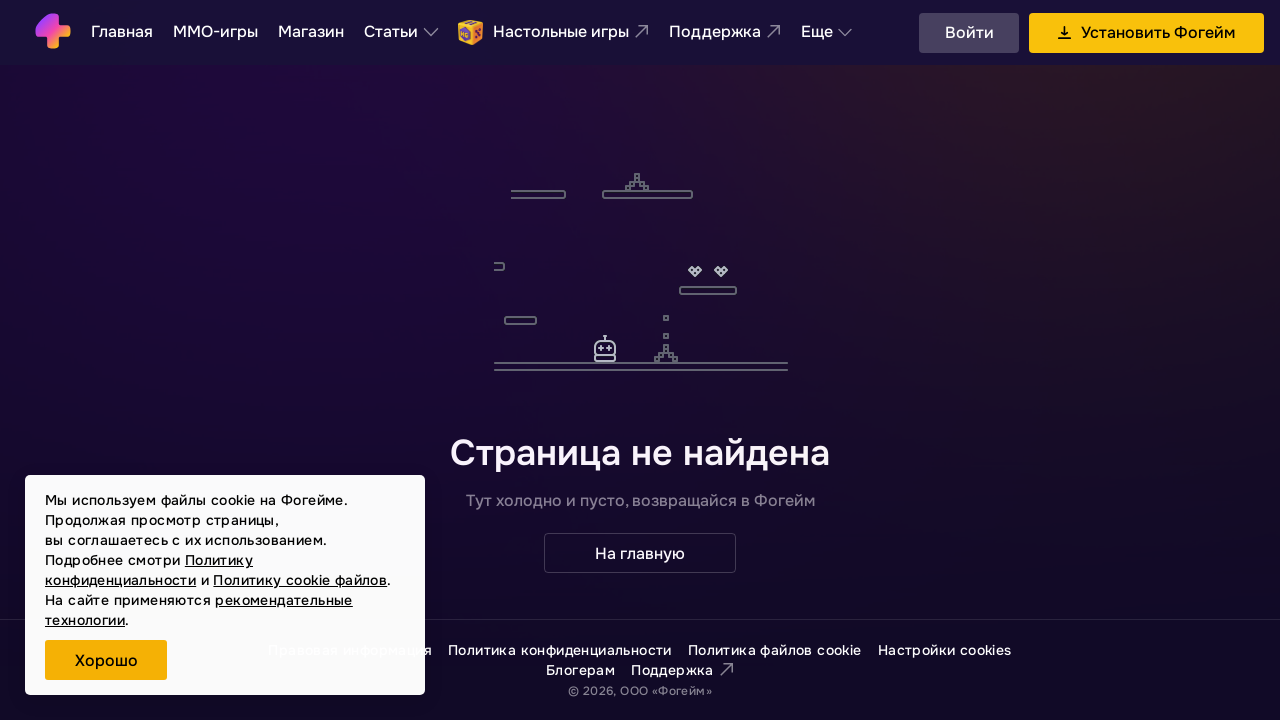